Navigates to livescores.com and verifies the page loads successfully

Starting URL: https://livescores.com

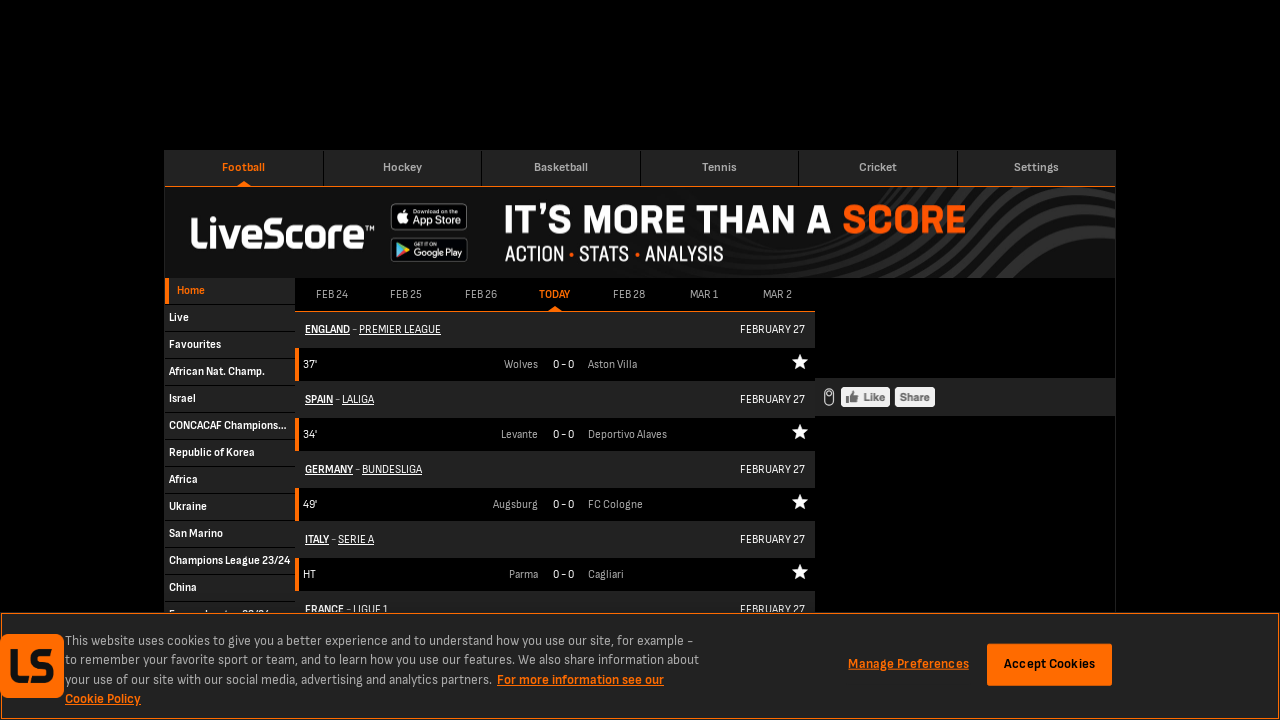

Waited for page to reach domcontentloaded state on livescores.com
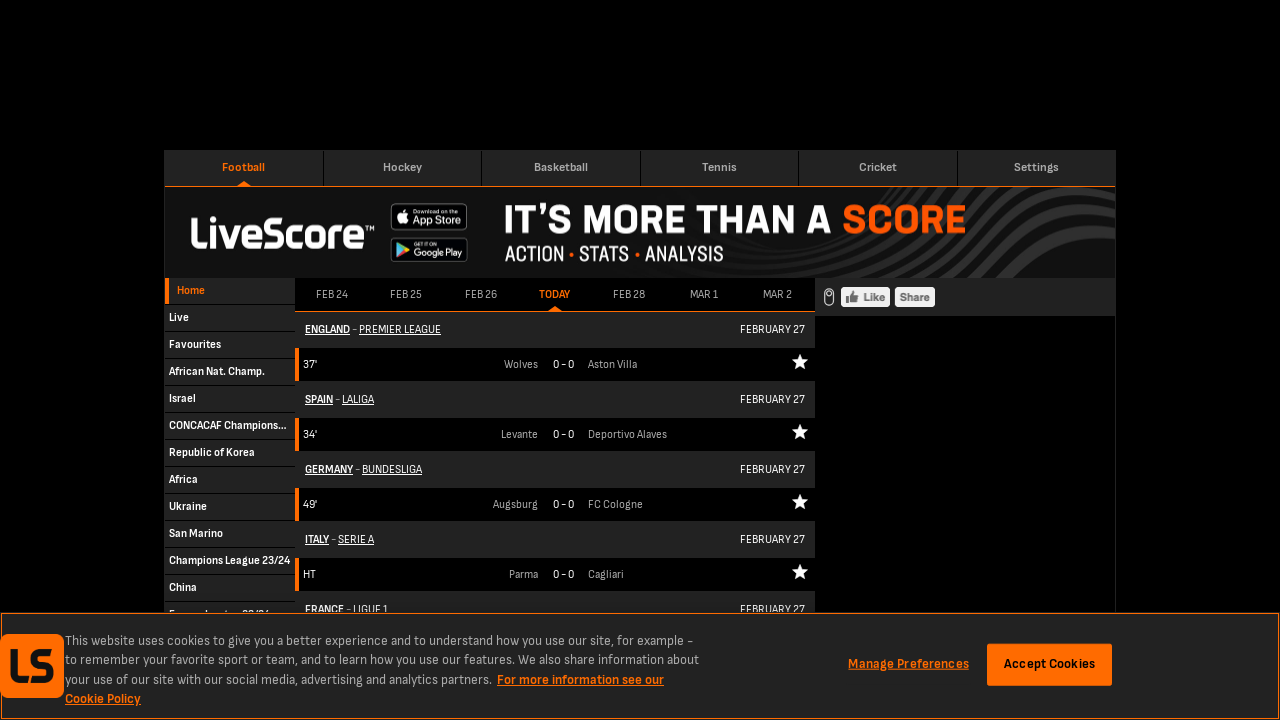

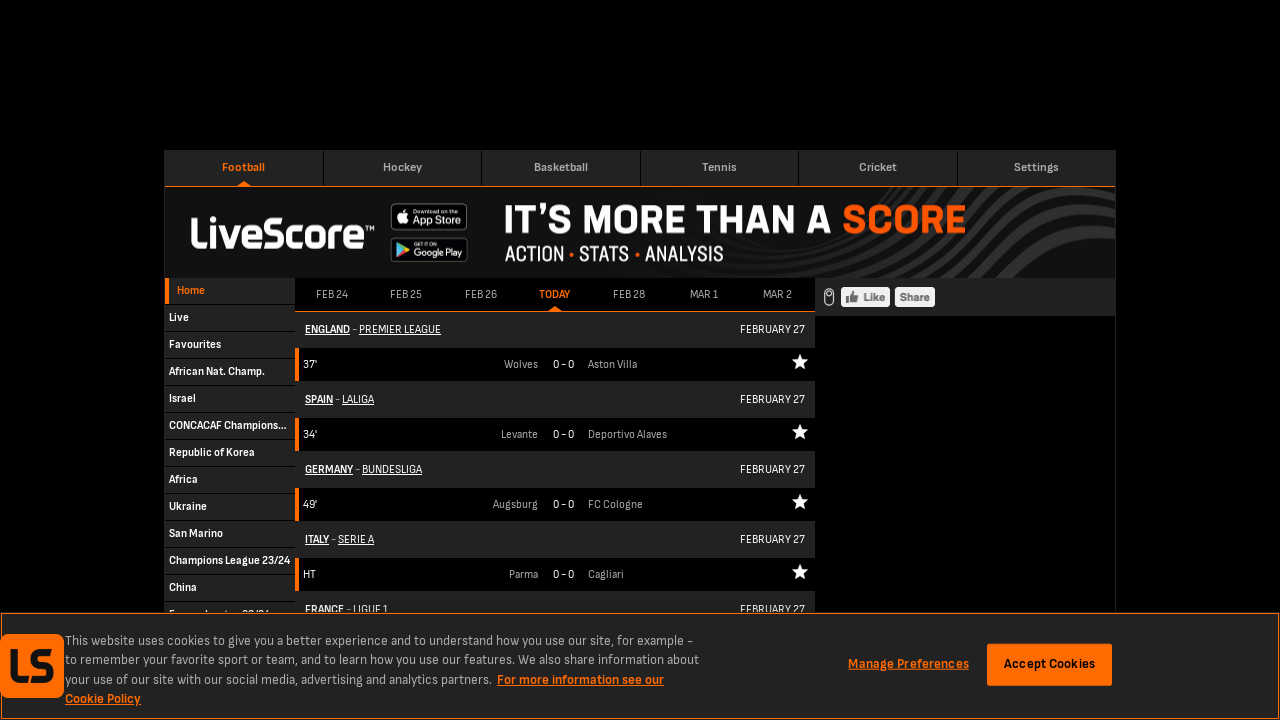